Tests the Rooms button by hovering over it and clicking to navigate to the rooms page

Starting URL: https://ancabota09.wixsite.com/intern

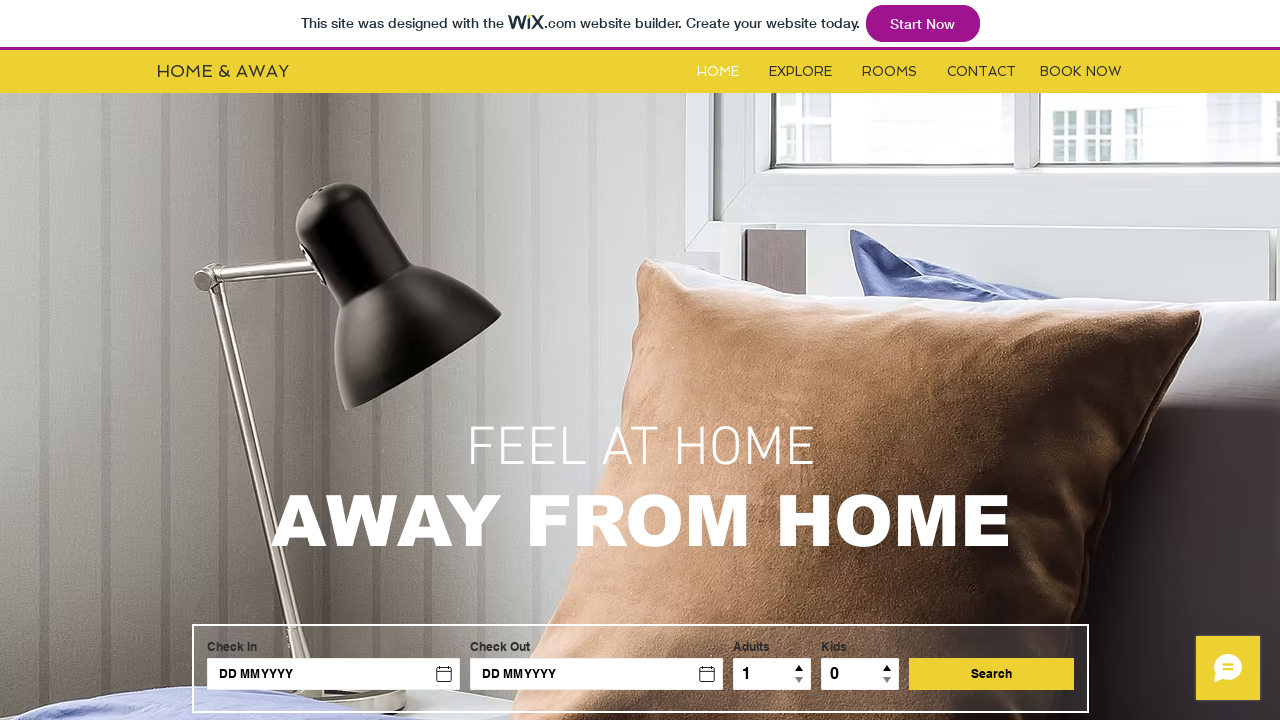

Hovered over the Rooms button at (890, 72) on #i6kl732v2label
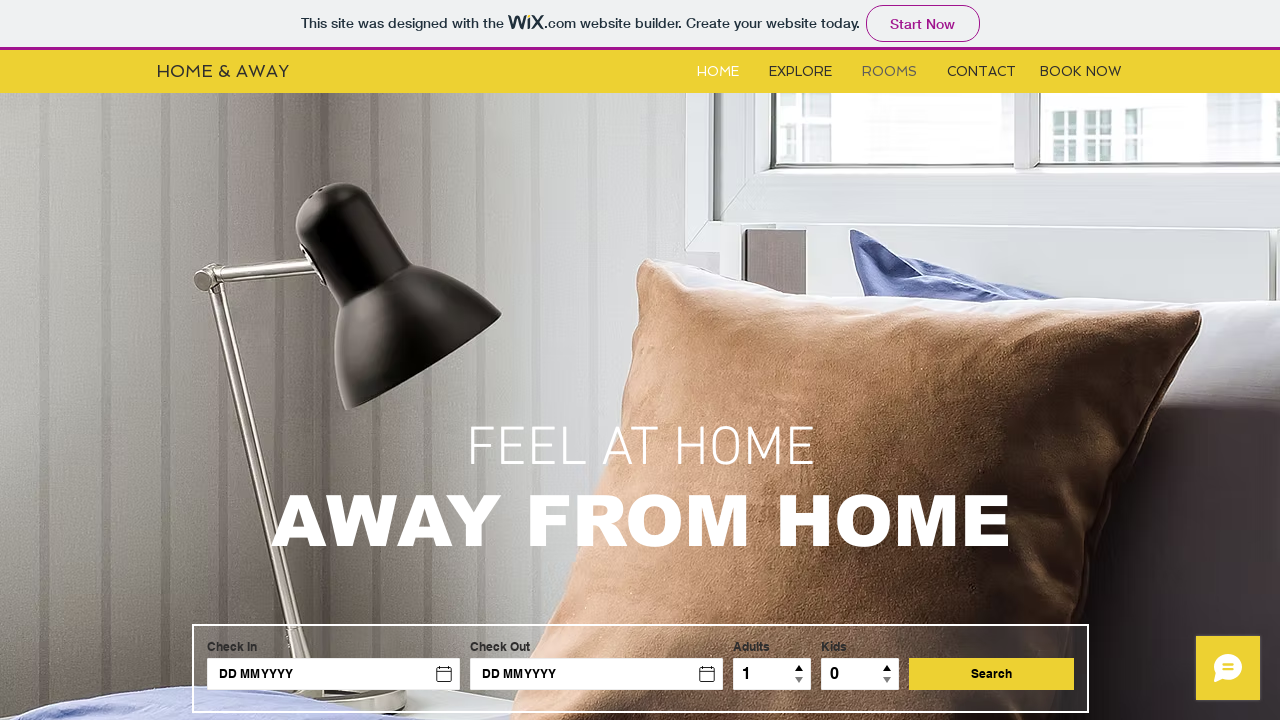

Clicked the Rooms button to navigate to rooms page at (890, 72) on #i6kl732v2label
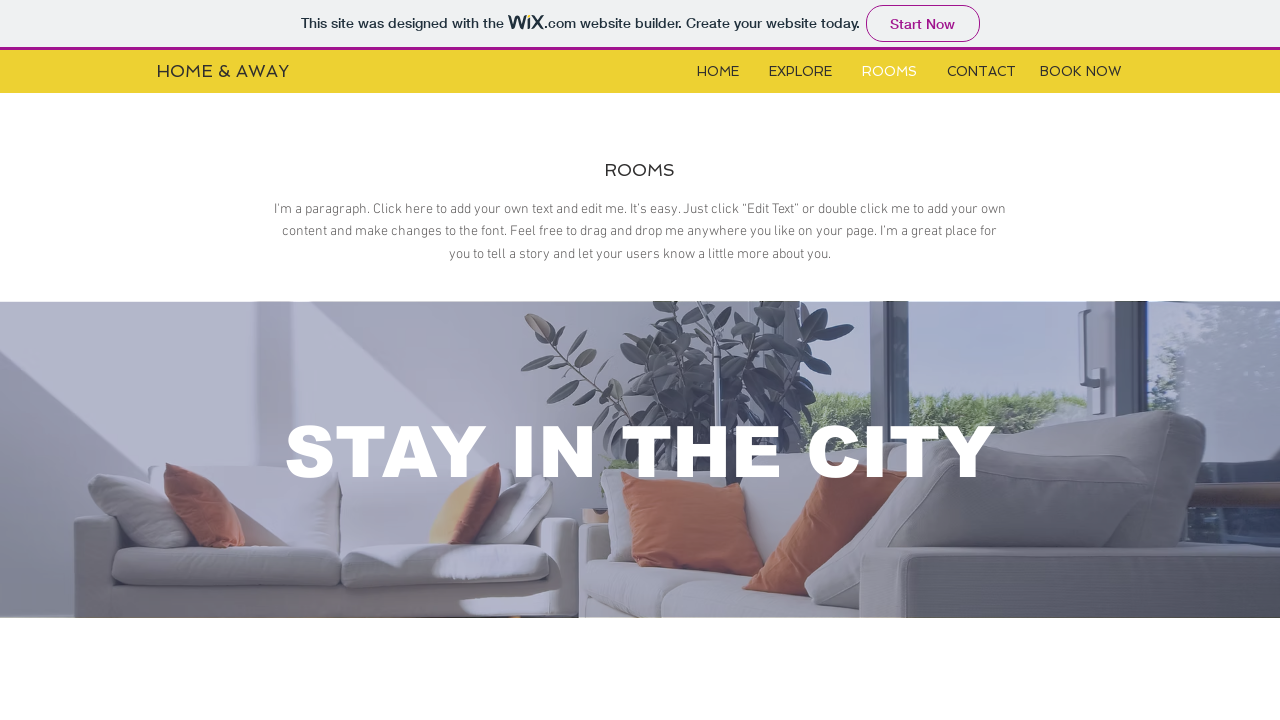

Navigation to rooms page completed
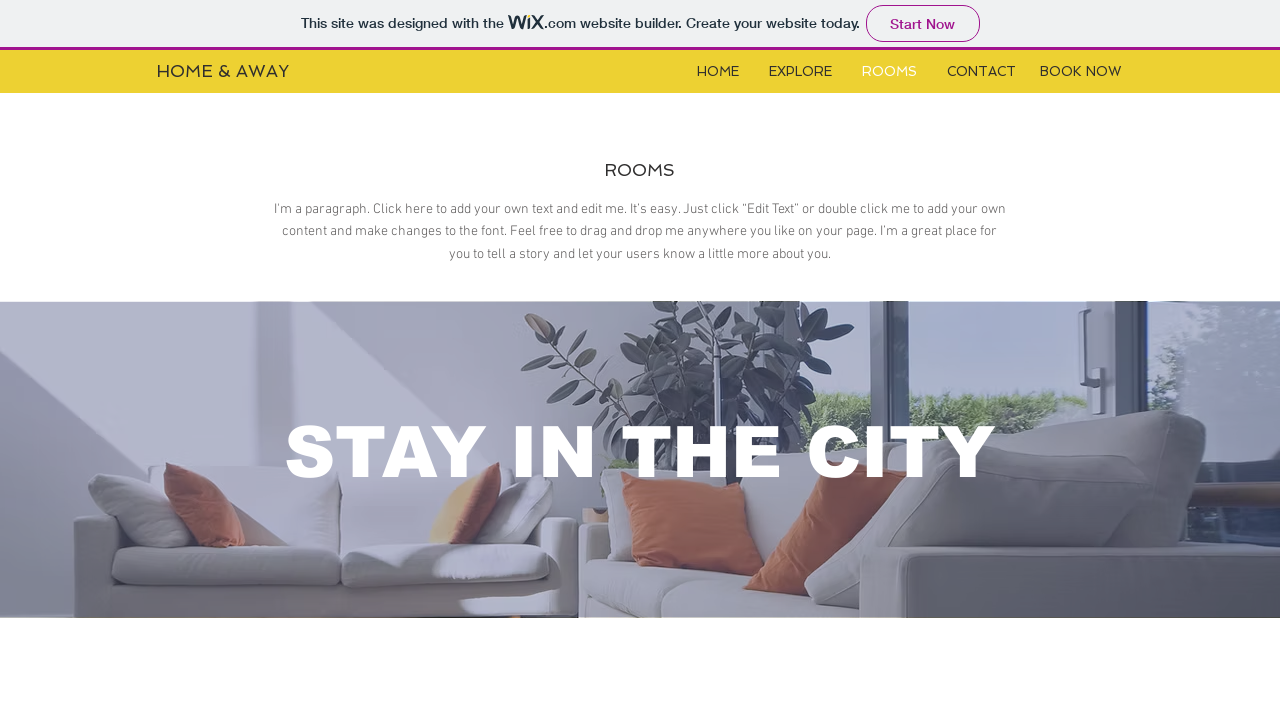

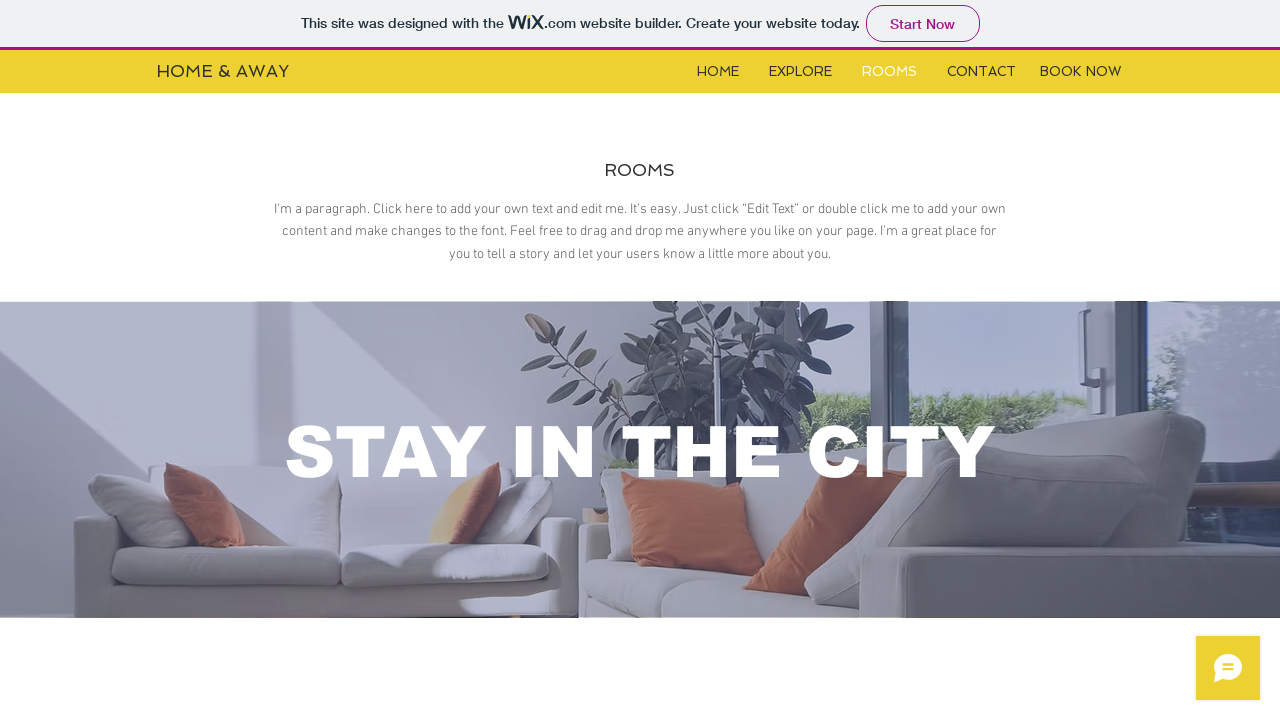